Tests the country selector dropdown by selecting India, USA, and UAE options sequentially

Starting URL: https://www.tranktechnologies.com/

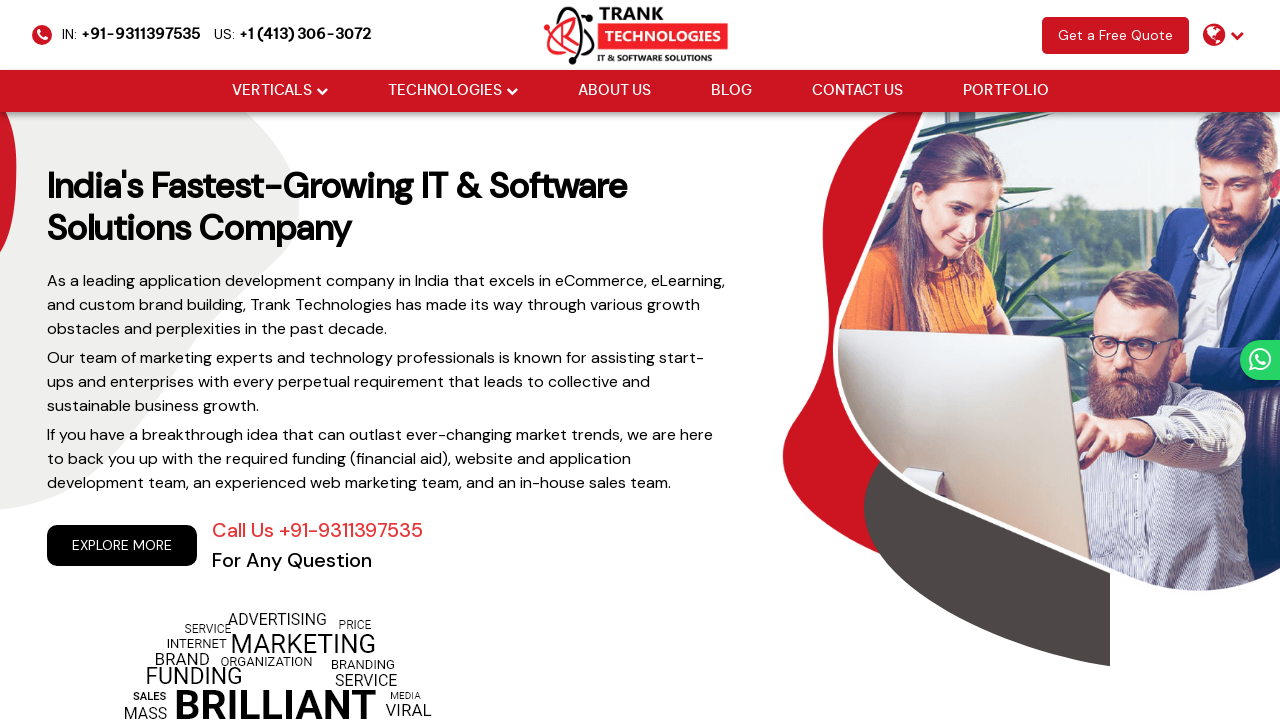

Clicked country selector dropdown at (1224, 35) on select#countrySelector
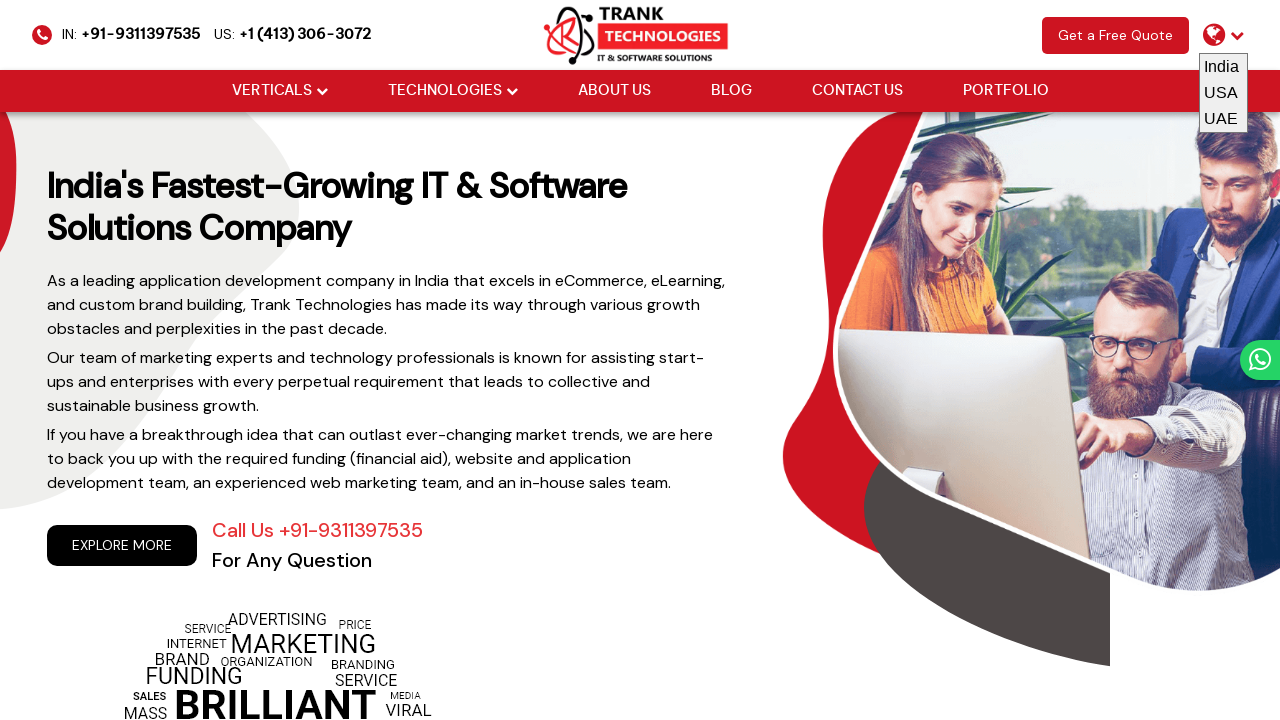

Selected India from country dropdown on select#countrySelector
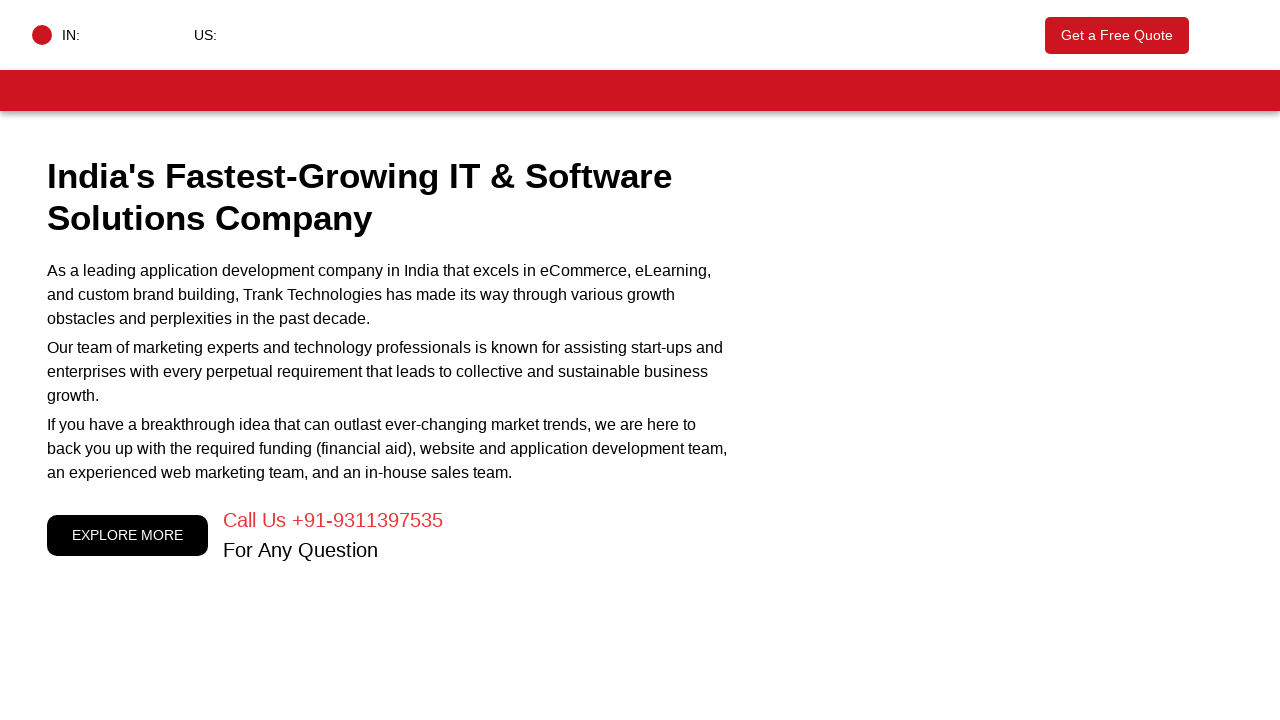

Waited 1 second after selecting India
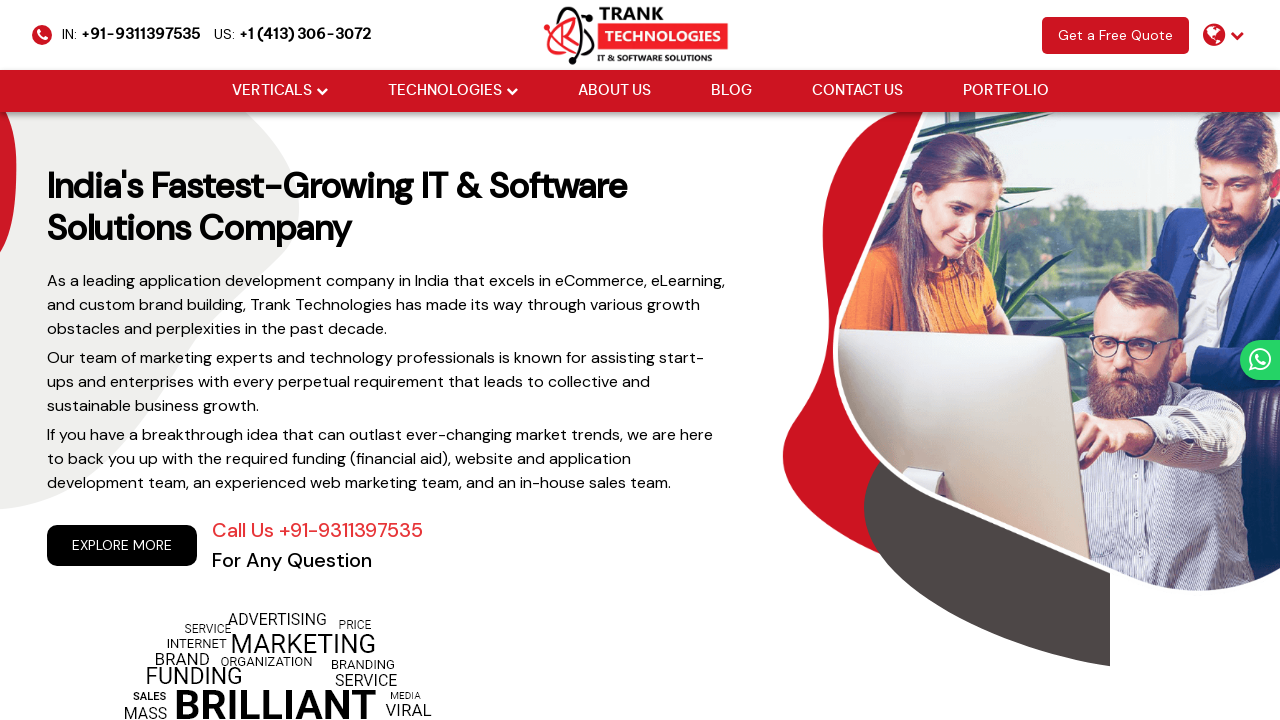

Selected USA from country dropdown on select#countrySelector
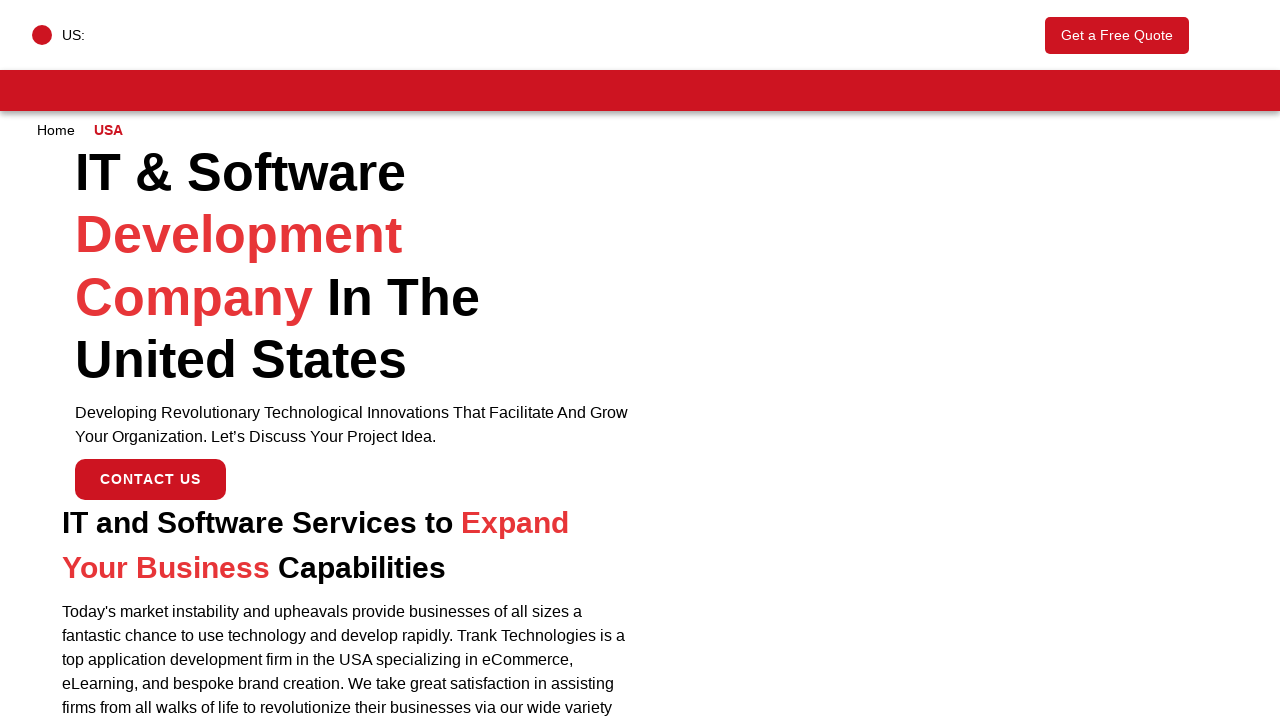

Waited 1 second after selecting USA
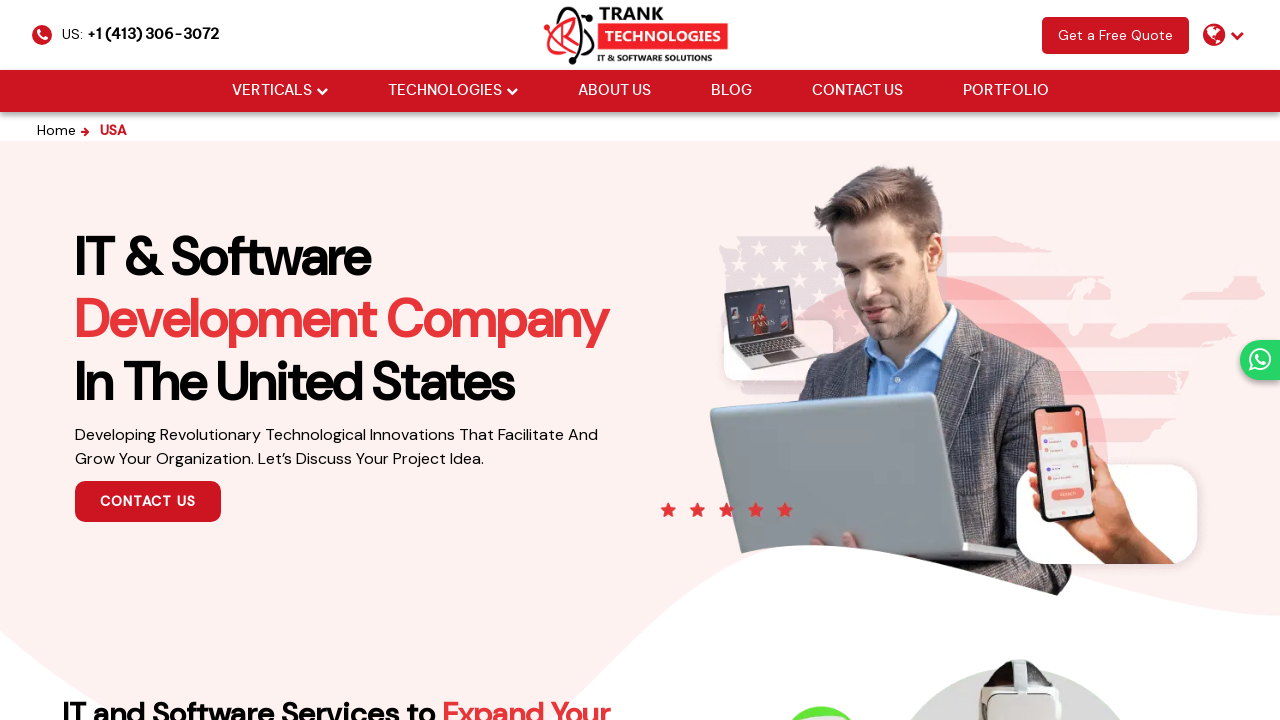

Selected UAE from country dropdown on select#countrySelector
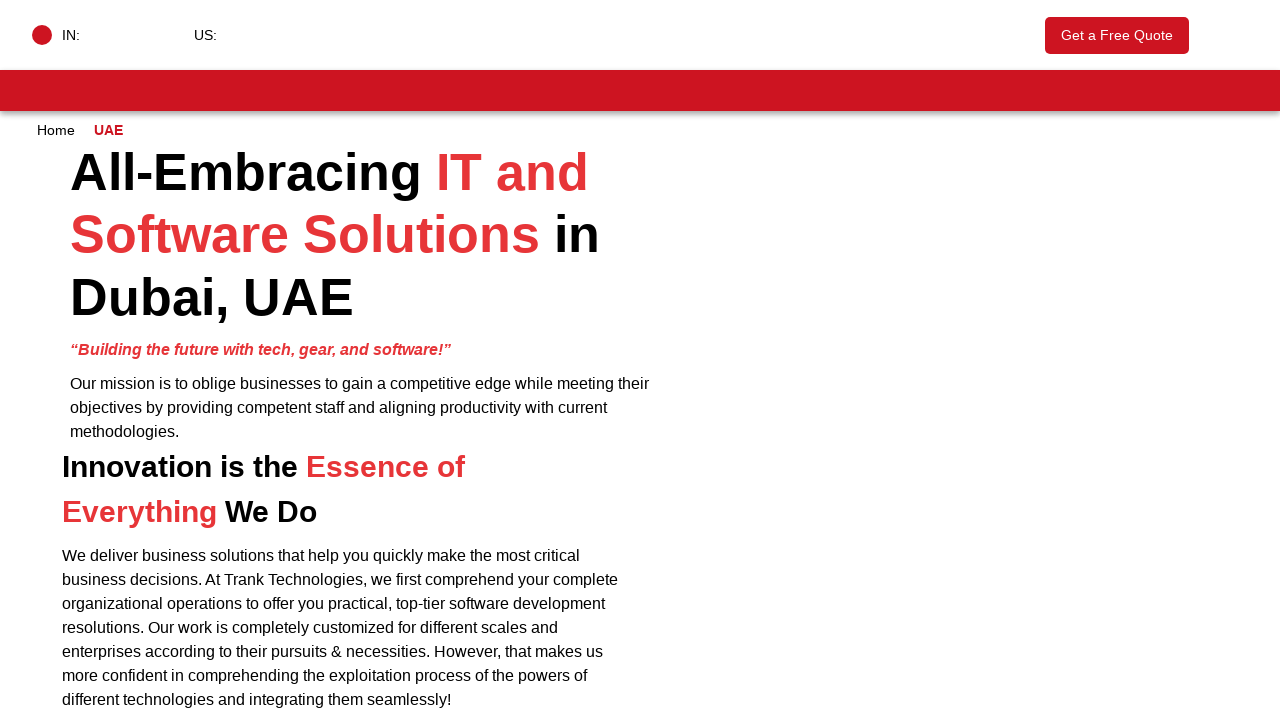

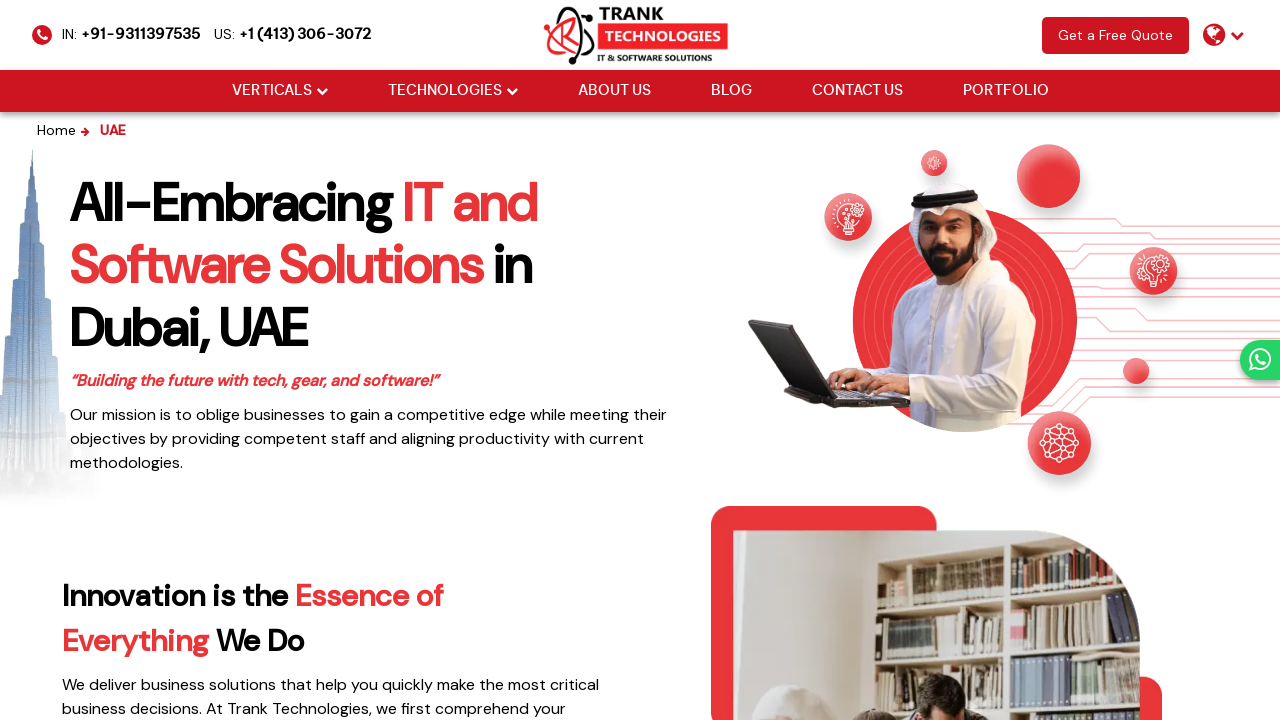